Tests the Gangnam district government website search functionality by entering a search term and clicking the search button

Starting URL: https://www.gangnam.go.kr/notice/list.do?mid=ID05_0402

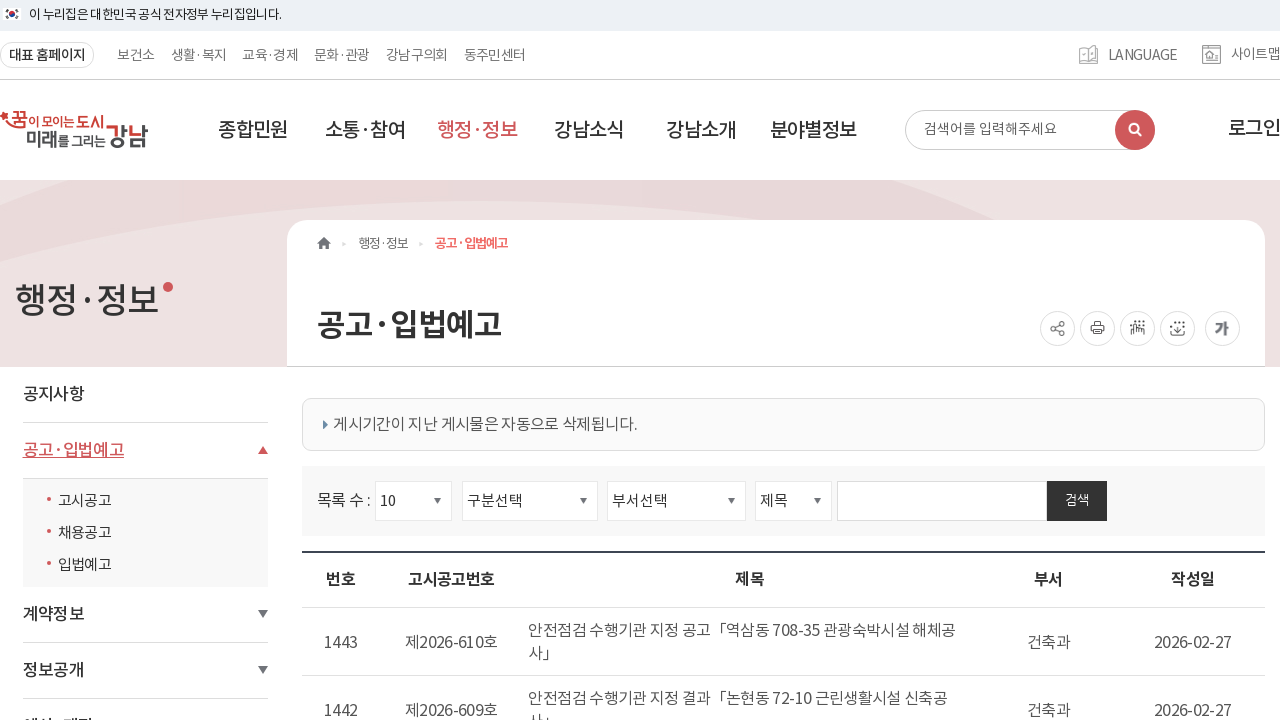

Filled search box with '도시계획' query on #keyword
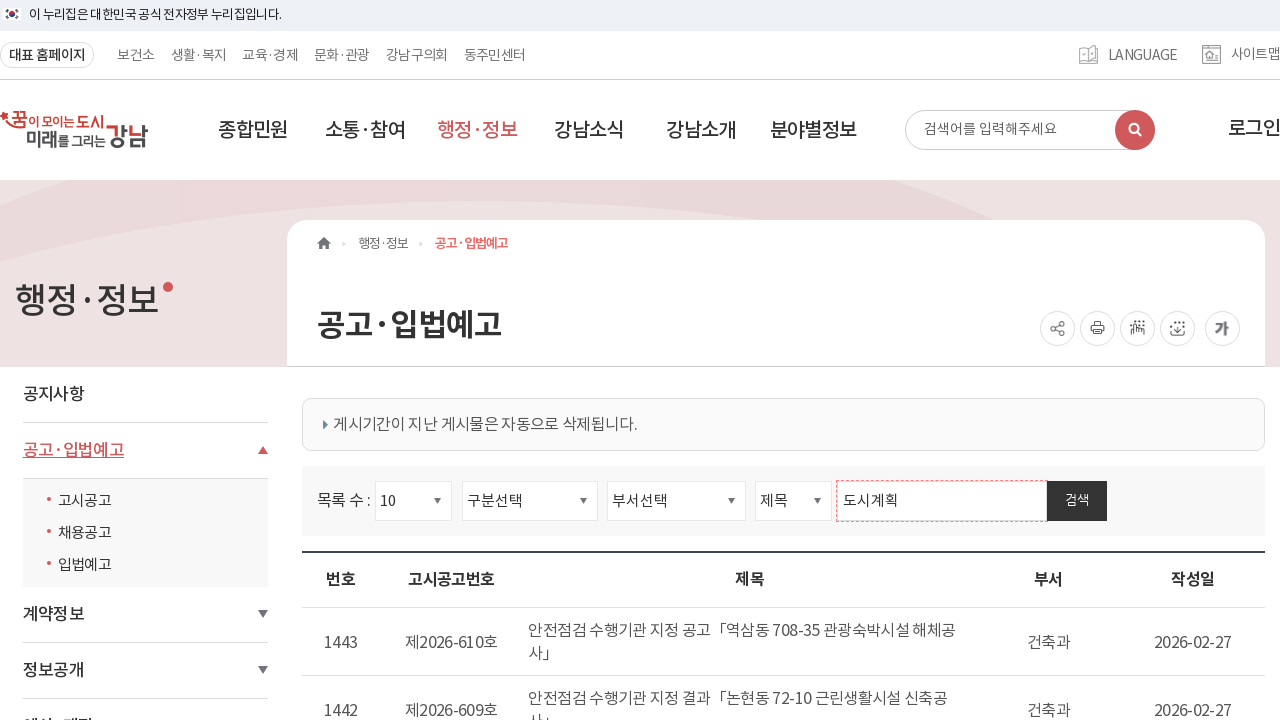

Clicked search button at (1076, 501) on .btn-darkblue
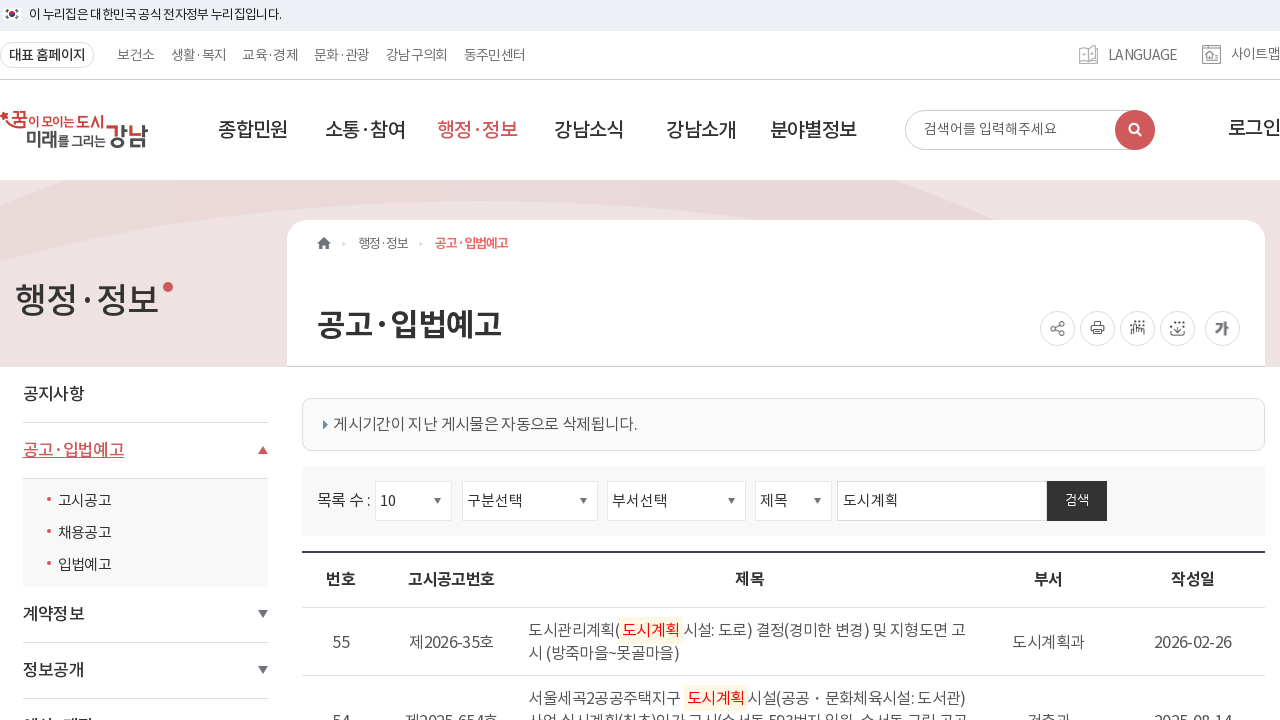

Search results loaded in table
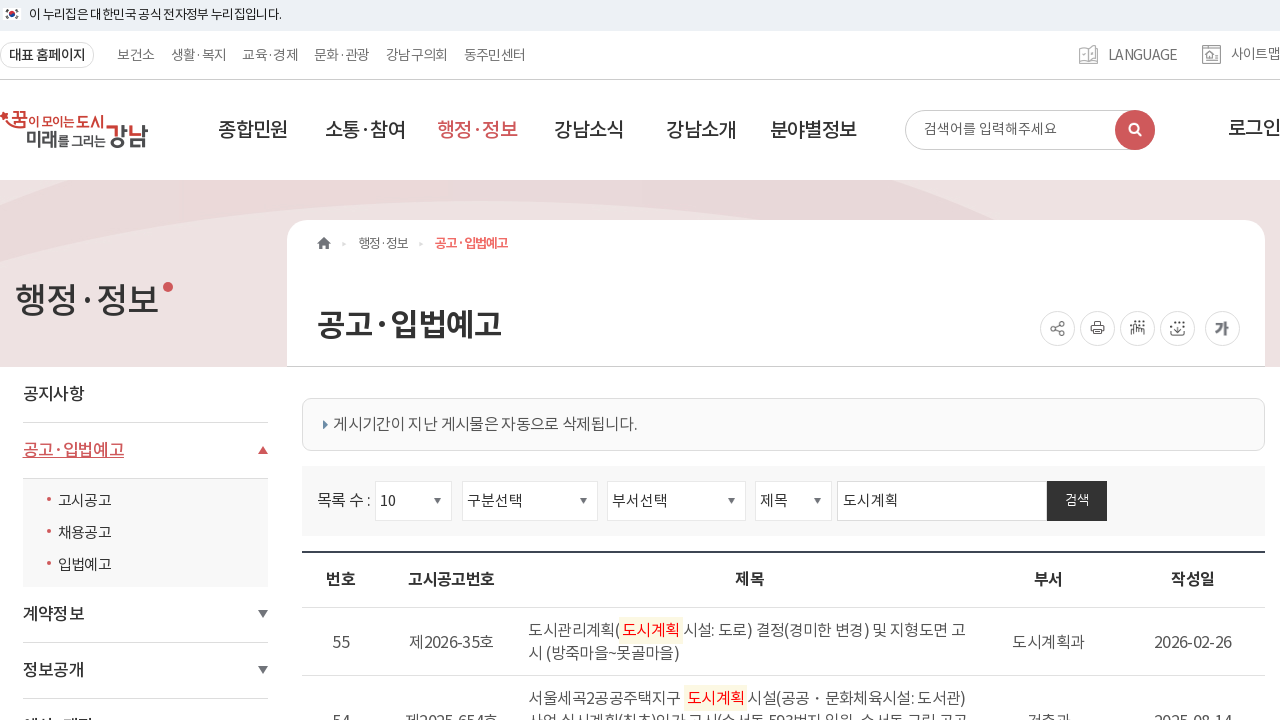

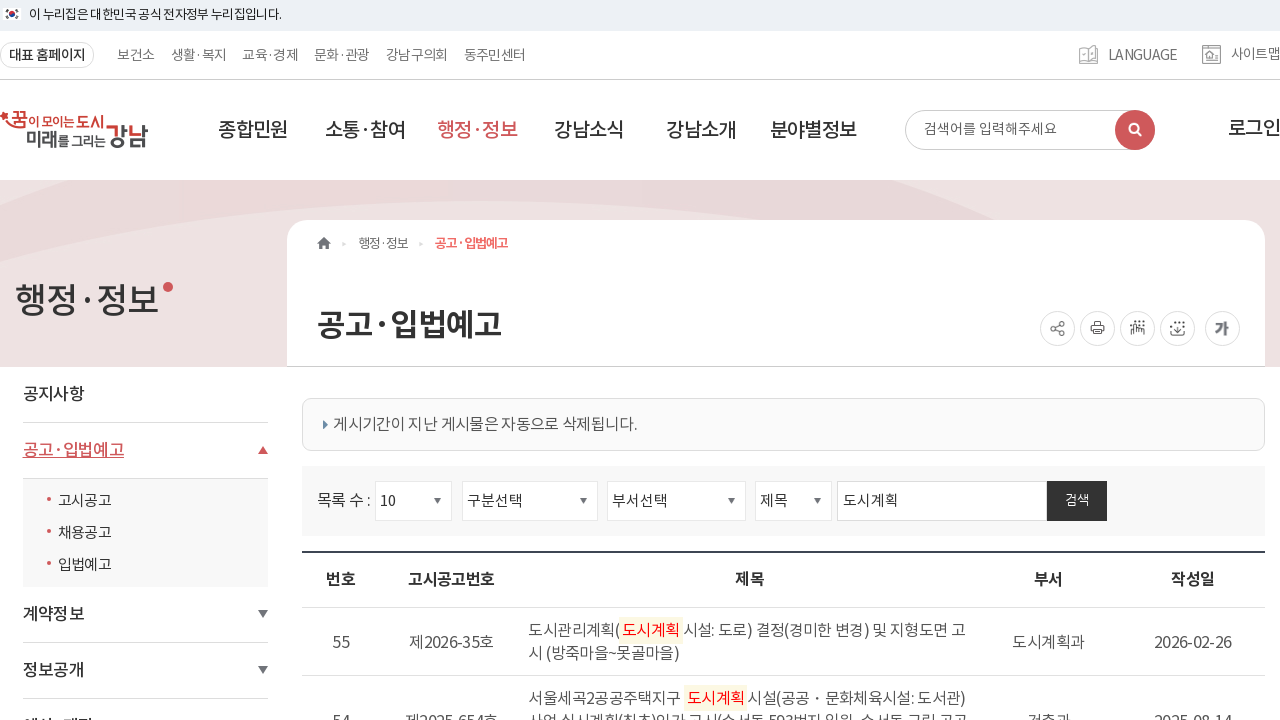